Verifies the presence of product description accordion on product page

Starting URL: https://www.thesouledstore.com/explore/t-shirts

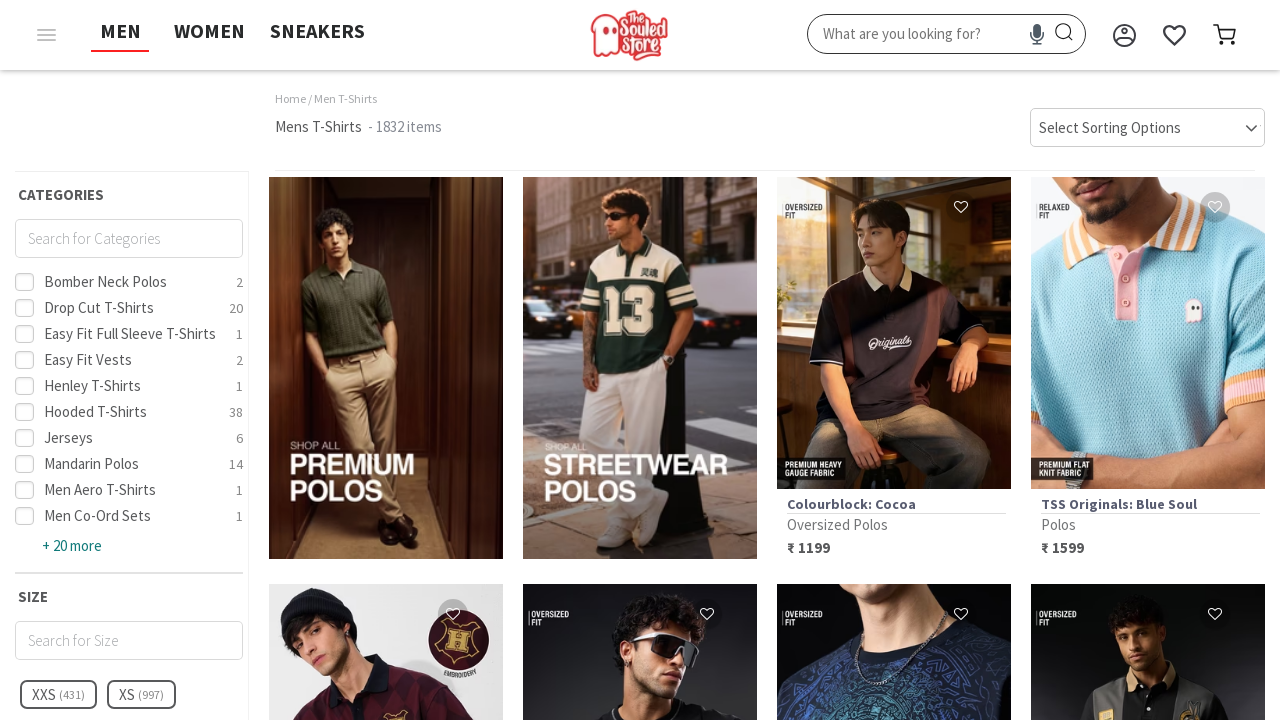

Clicked on a product from the t-shirts listing at (386, 368) on [id^='productlist-'] a
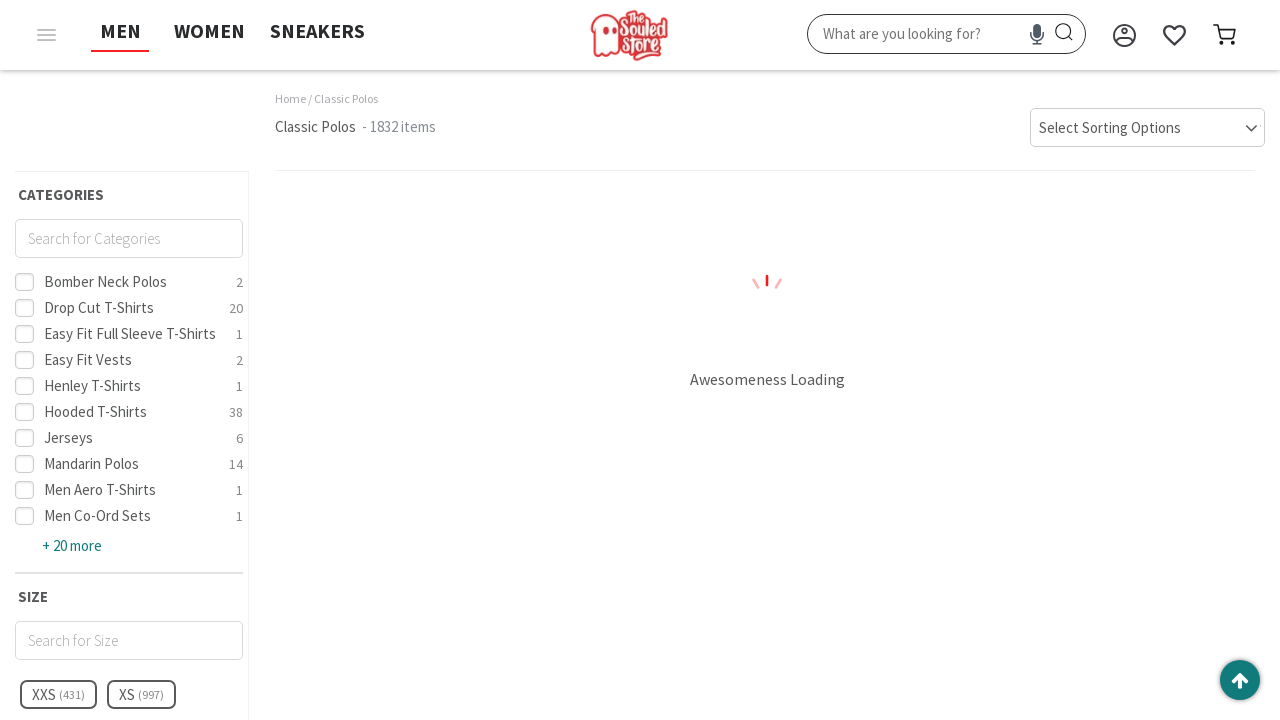

Product description accordion loaded on product page
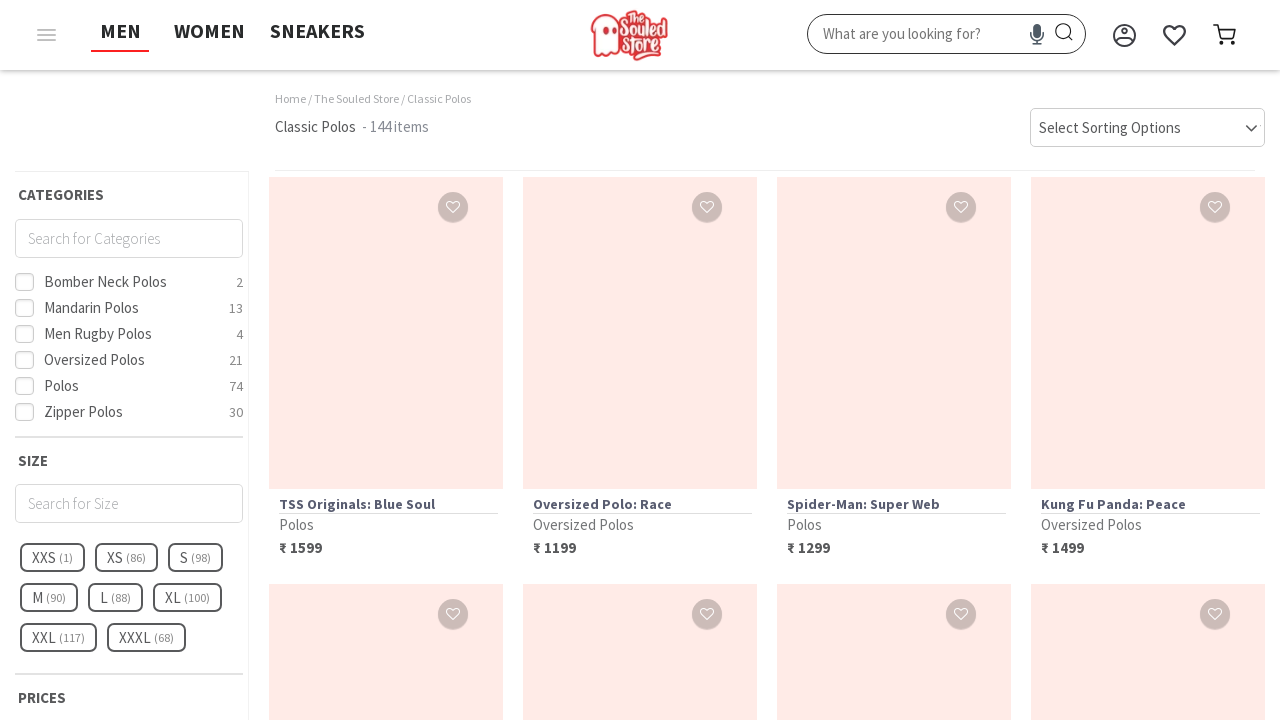

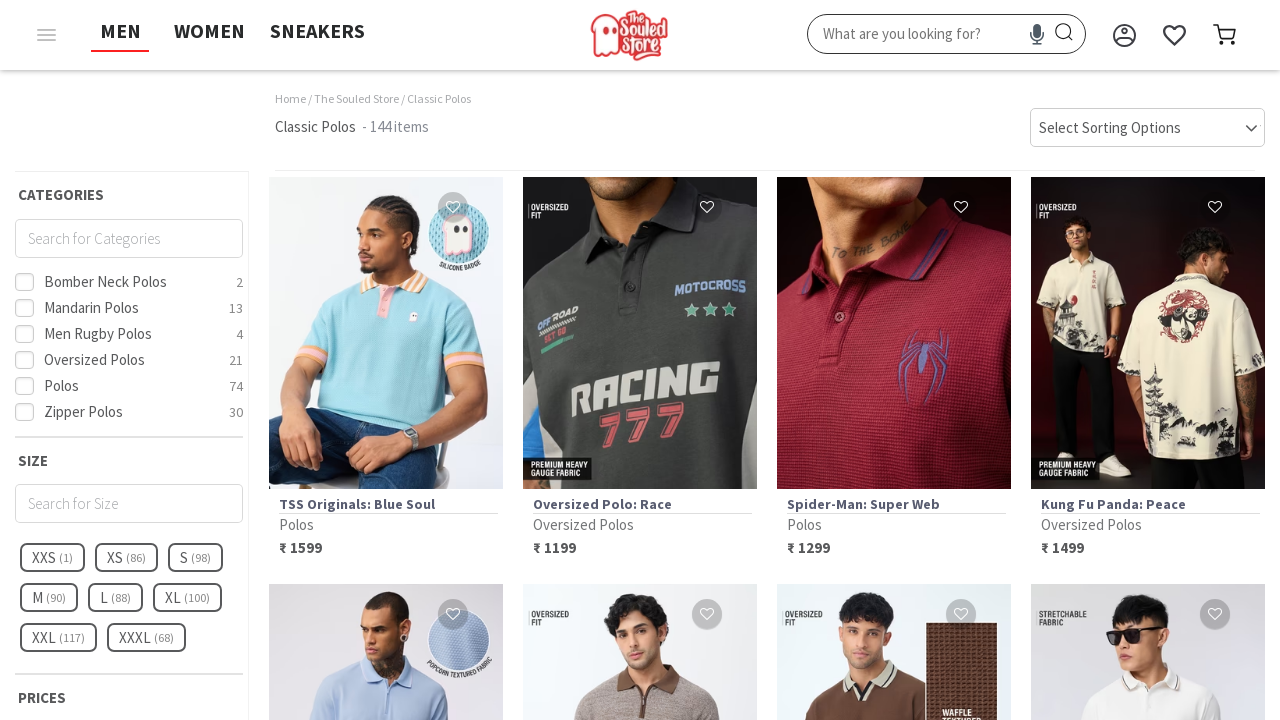